Simple test that navigates to YouTube homepage and maximizes the browser window

Starting URL: https://www.youtube.com/

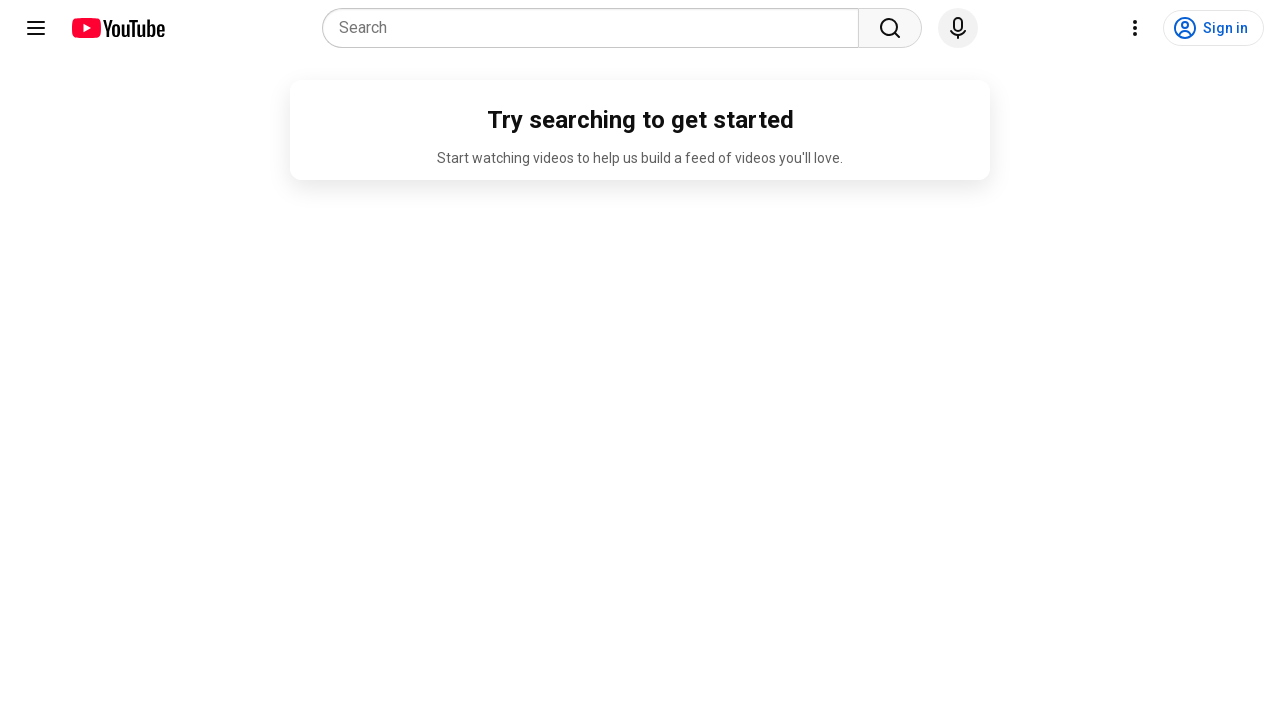

Set viewport size to 1920x1080 to maximize browser window
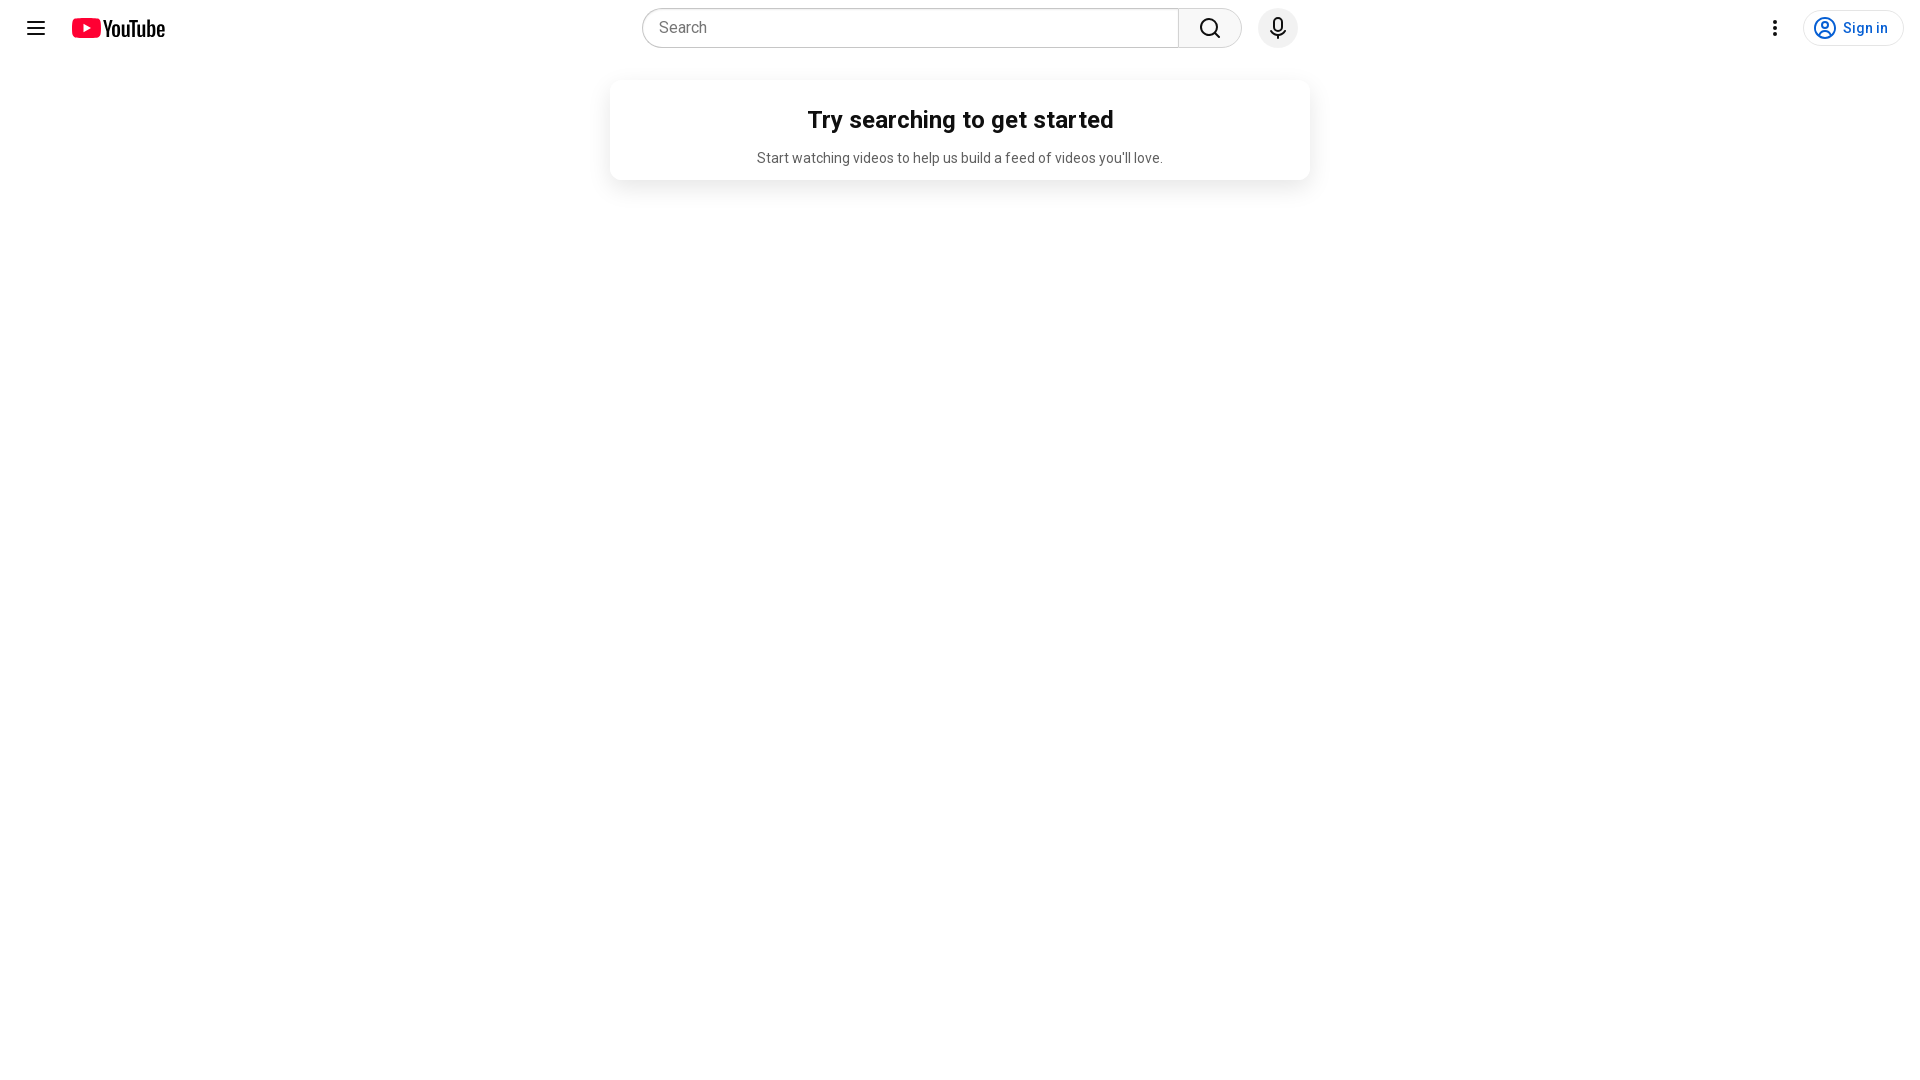

YouTube homepage fully loaded (domcontentloaded state reached)
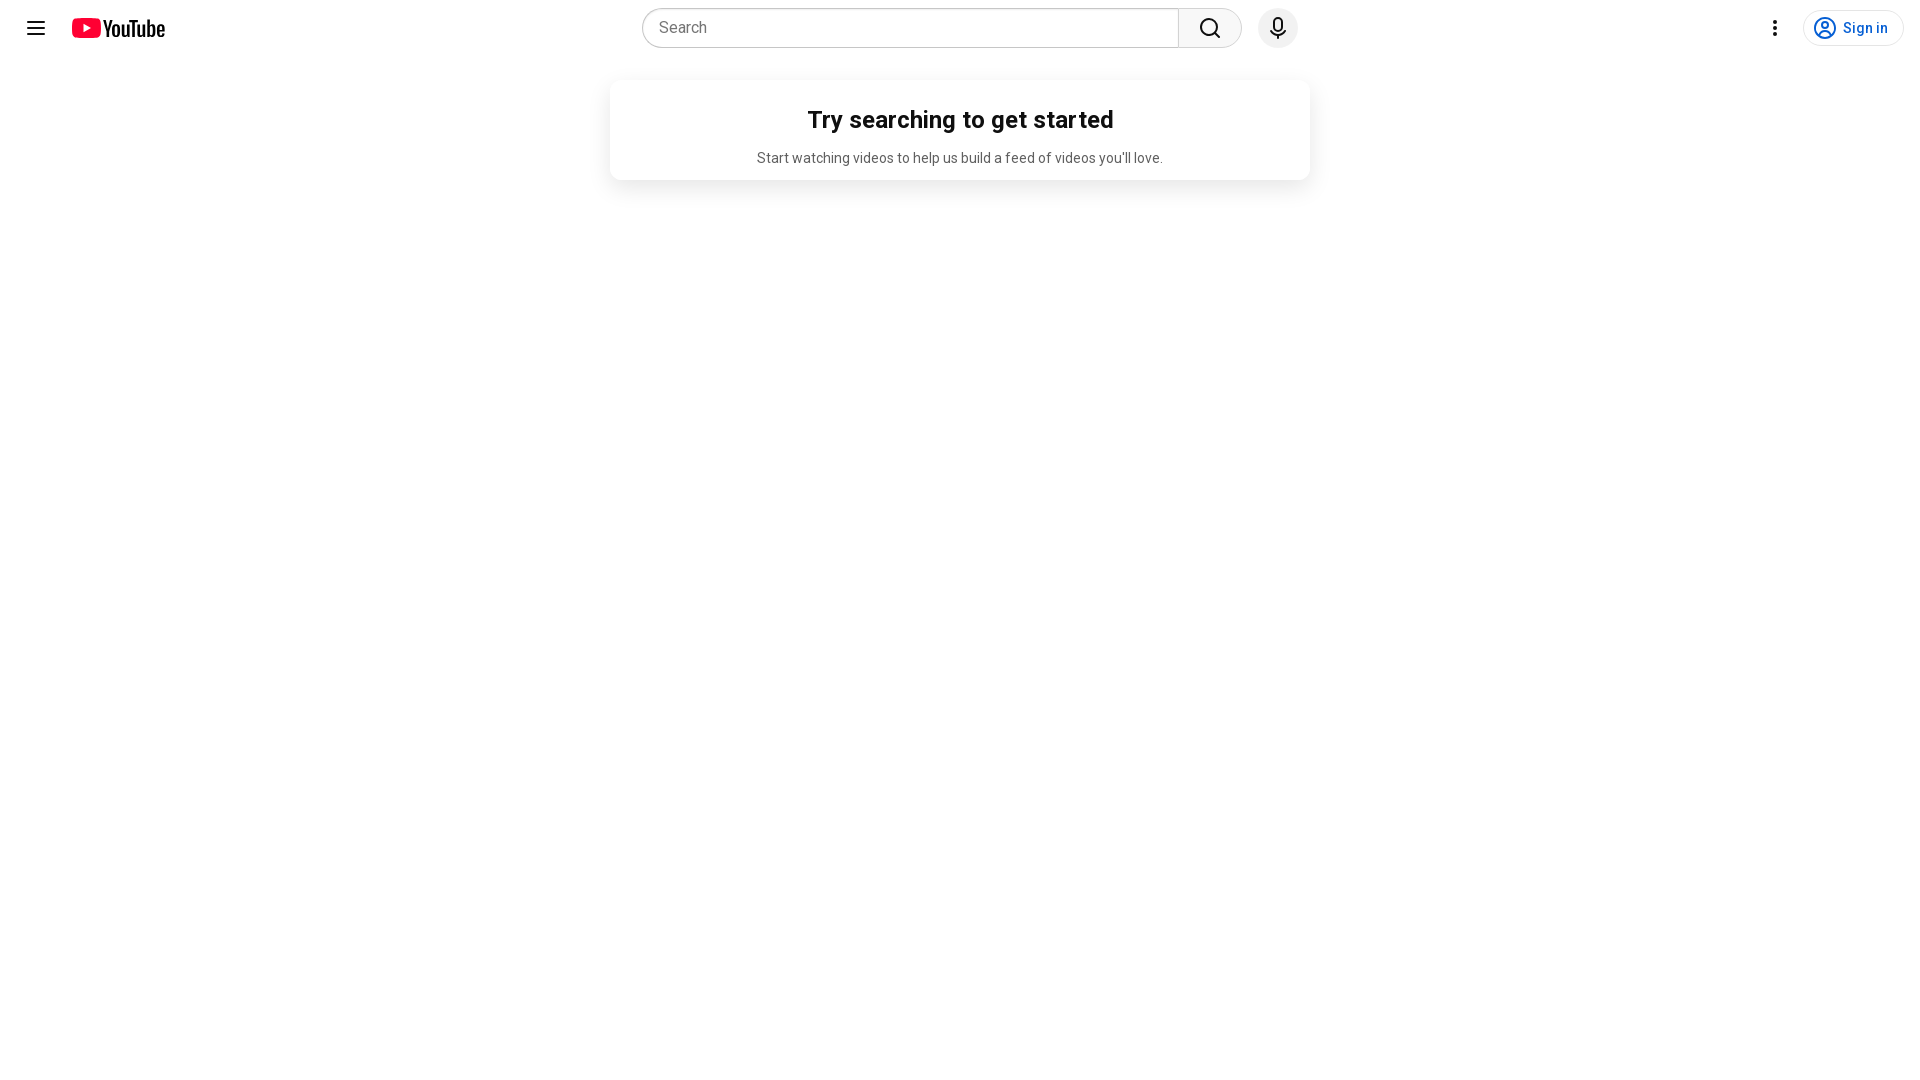

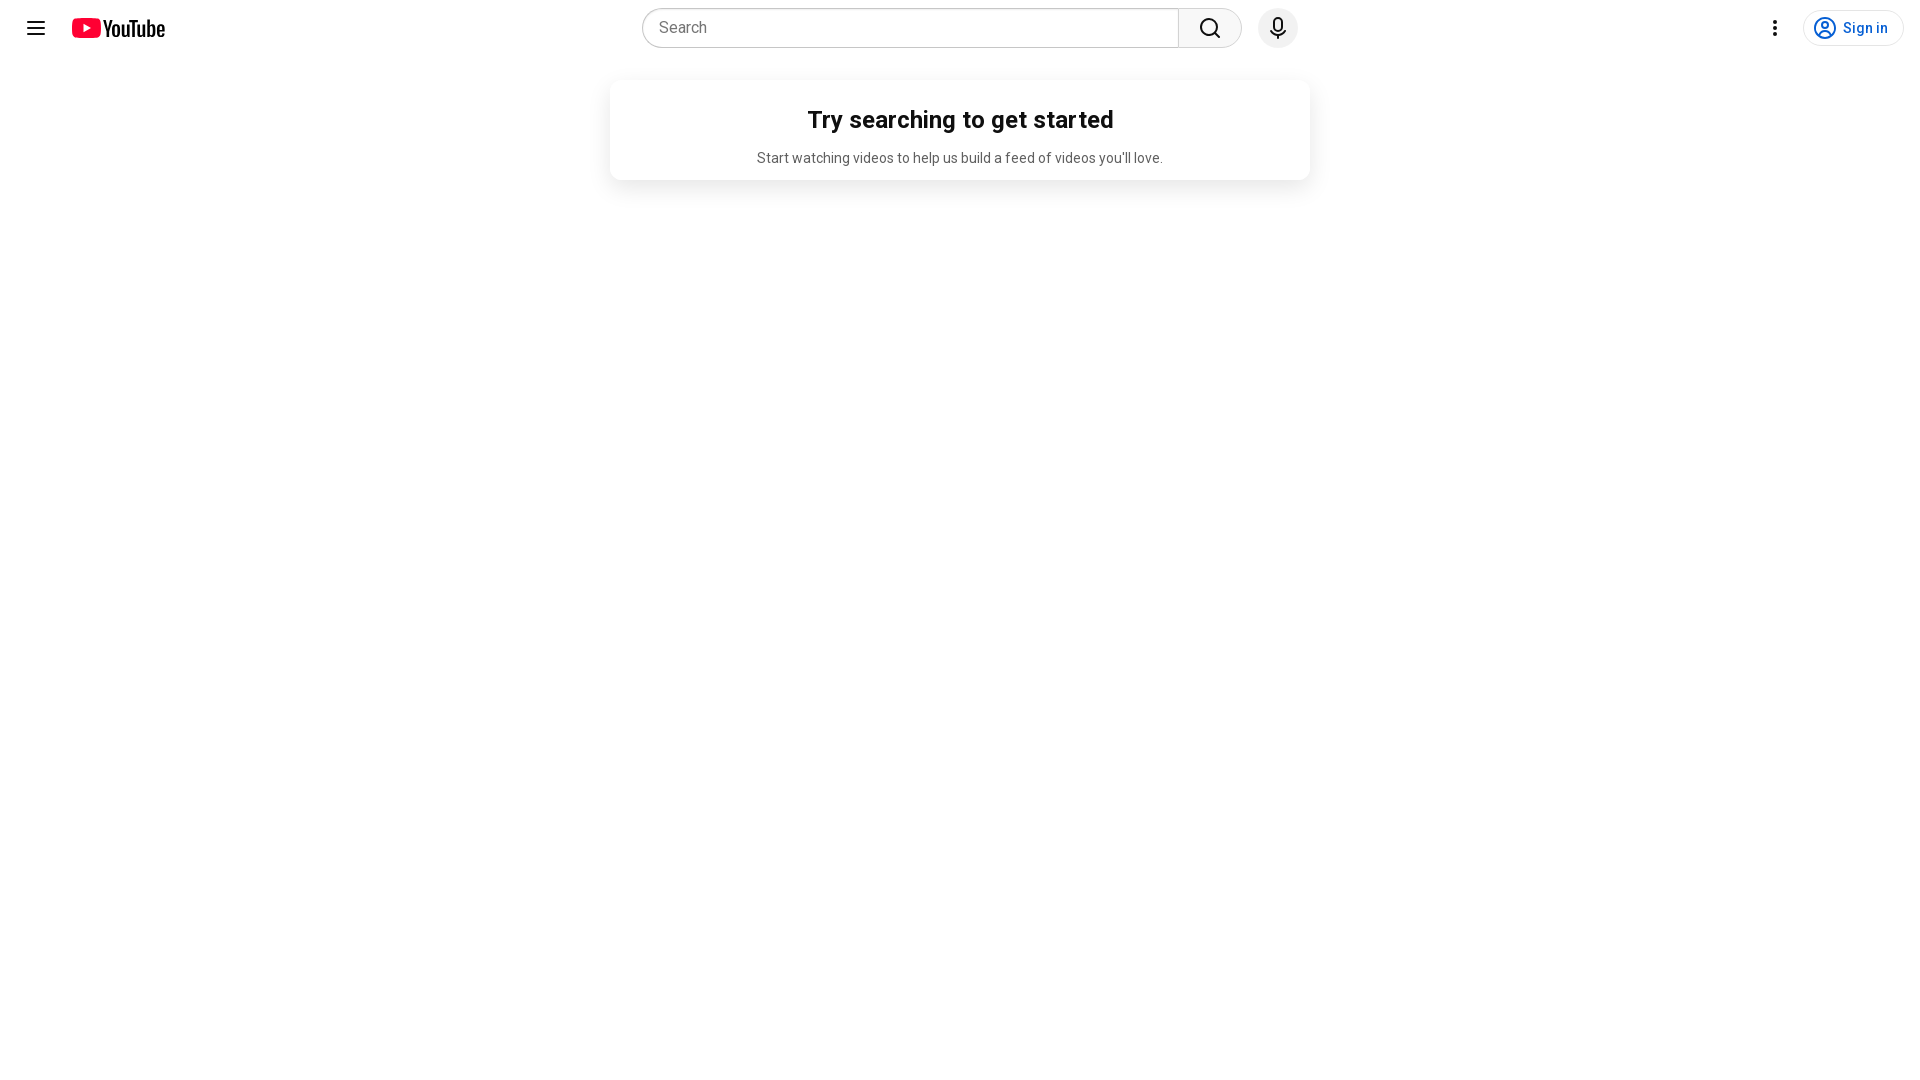